Submits the feedback form without entering any data, clicks Yes on confirmation, and verifies the generic thank you message.

Starting URL: https://uljanovs.github.io/site/tasks/provide_feedback

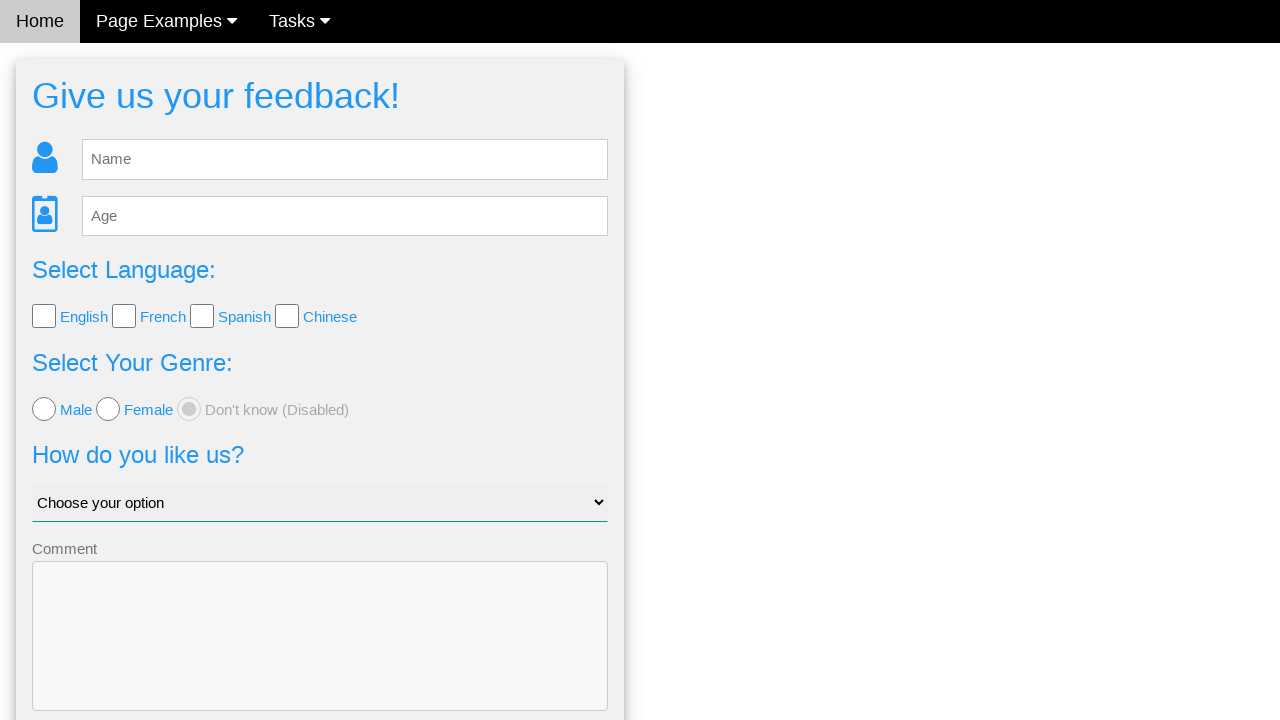

Clicked Send button without entering any data at (320, 656) on button[type='submit']
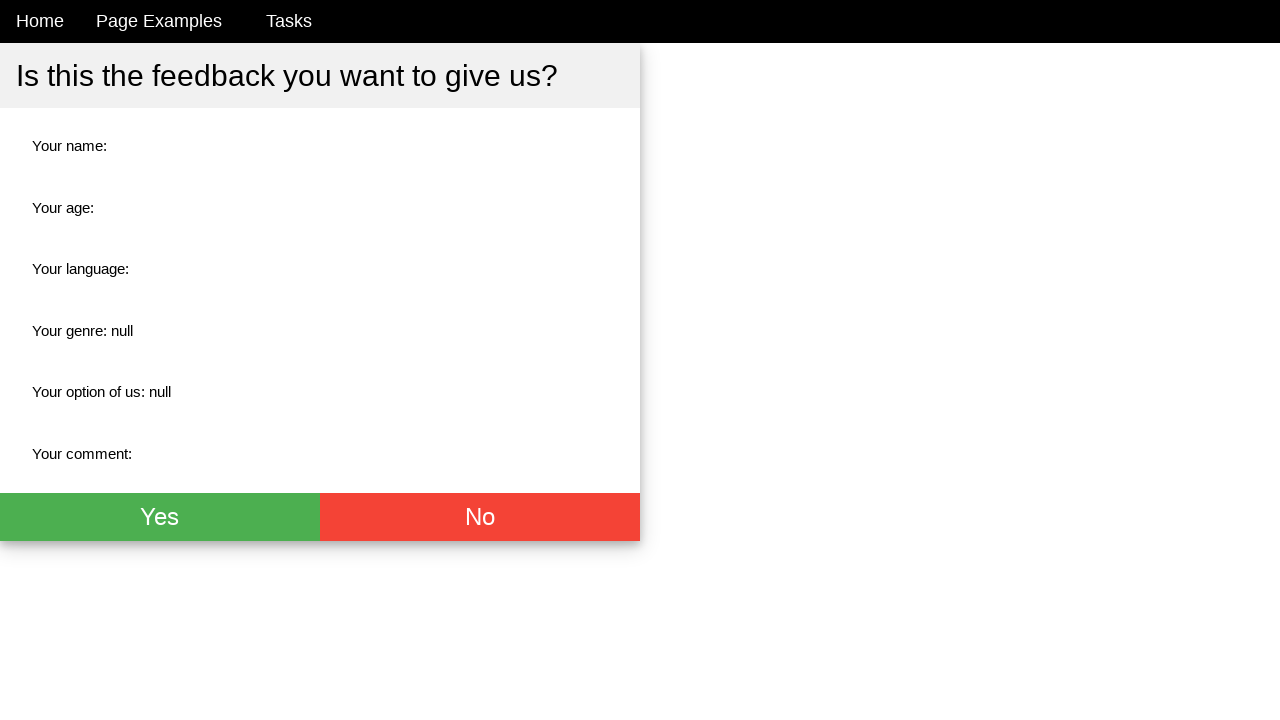

Confirmation dialog appeared
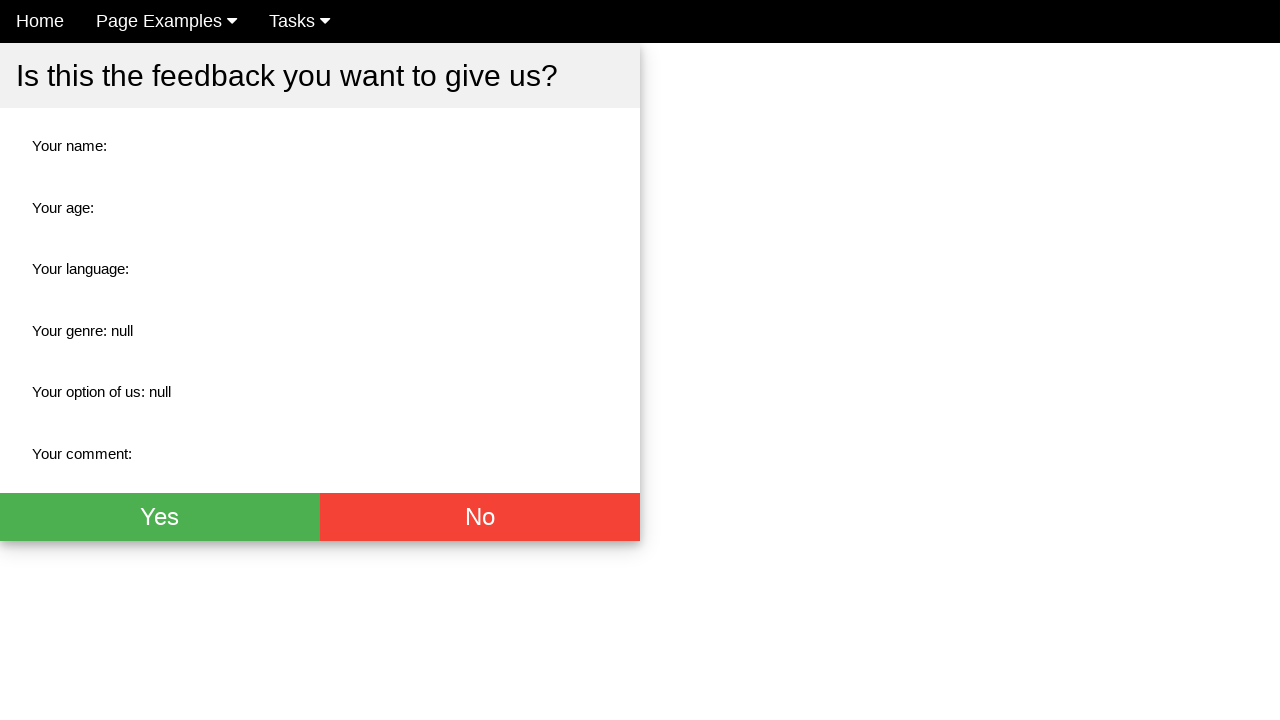

Clicked Yes button on confirmation dialog at (160, 517) on xpath=//*[@id='fb_thx']/div/div[2]/button[1]
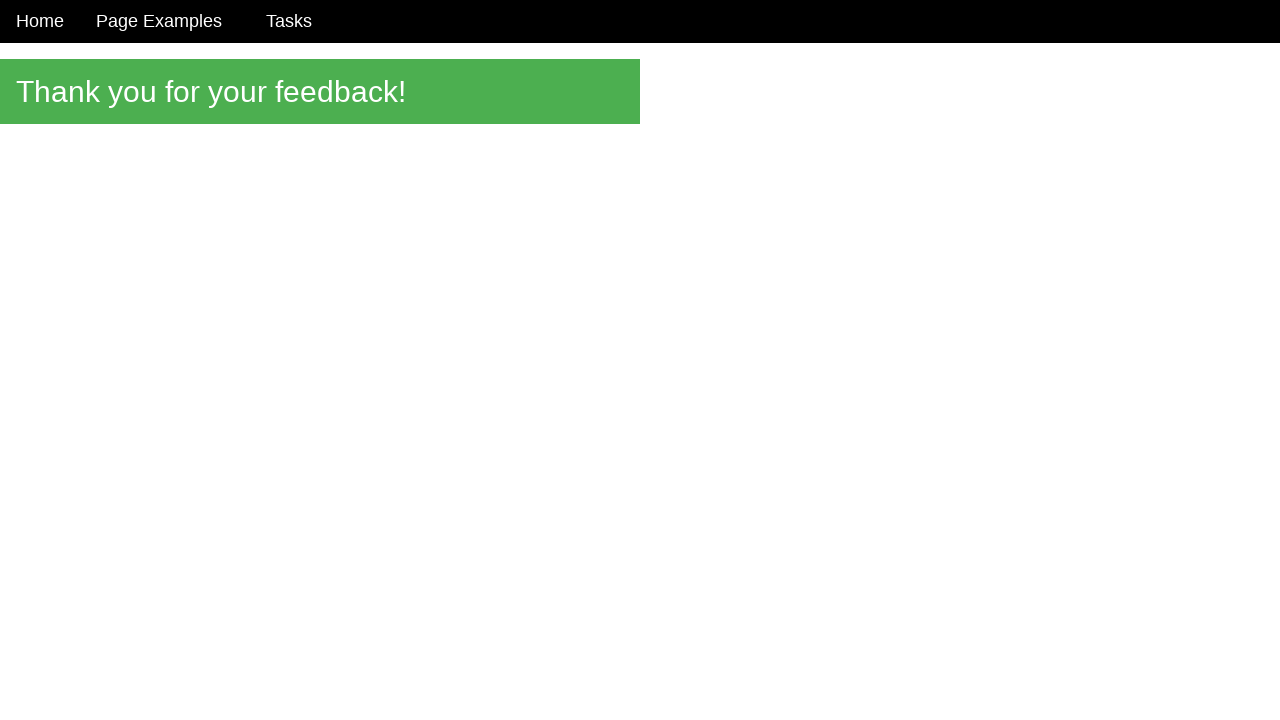

Thank you message loaded
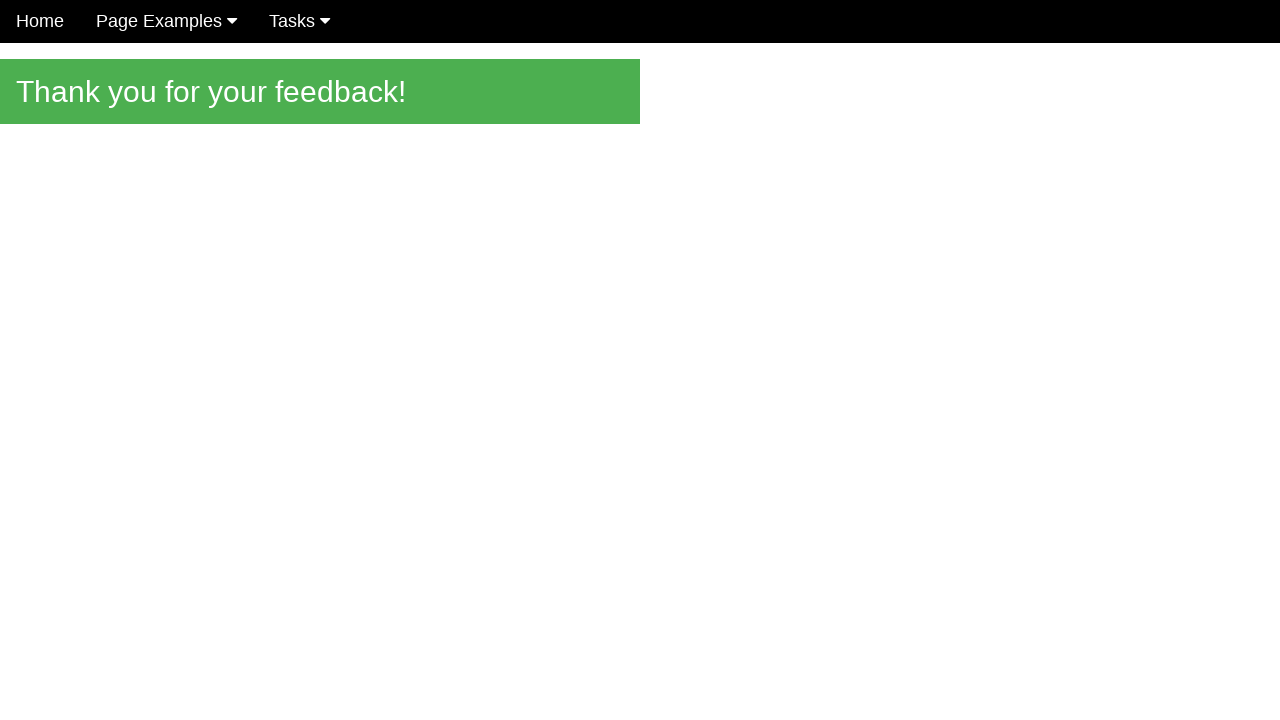

Retrieved message text content
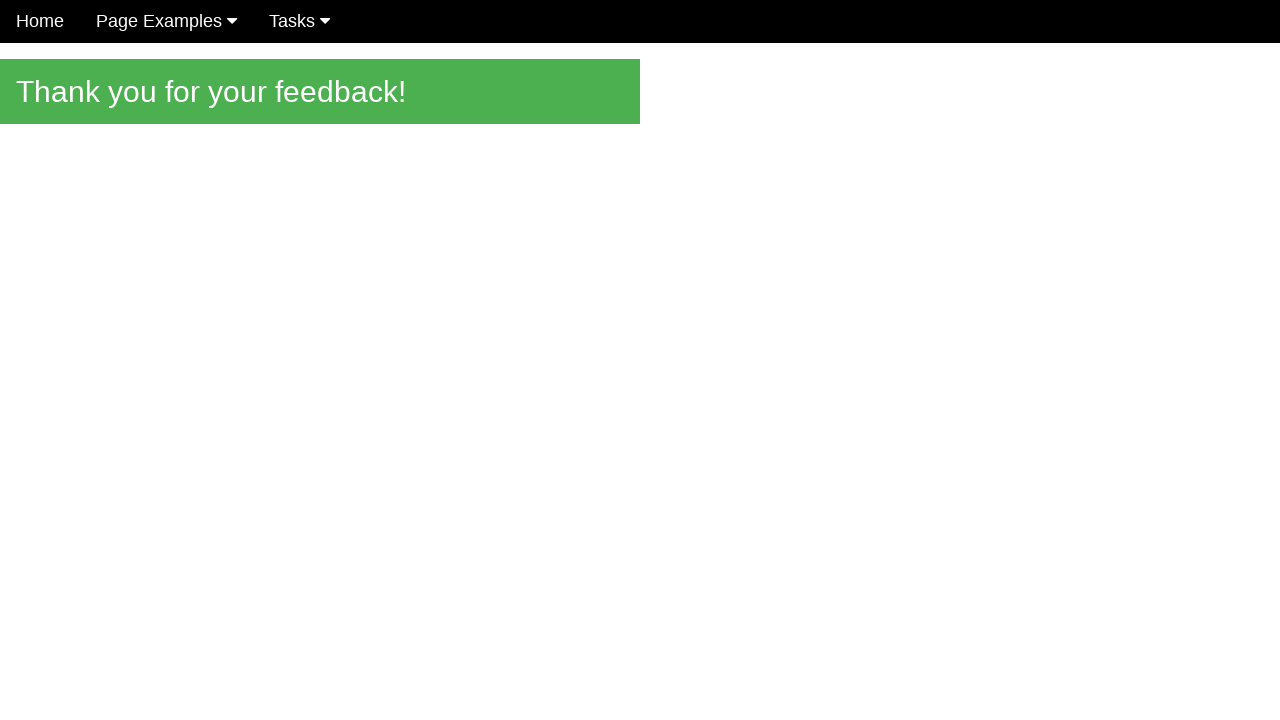

Verified 'Thank you' text is present in message
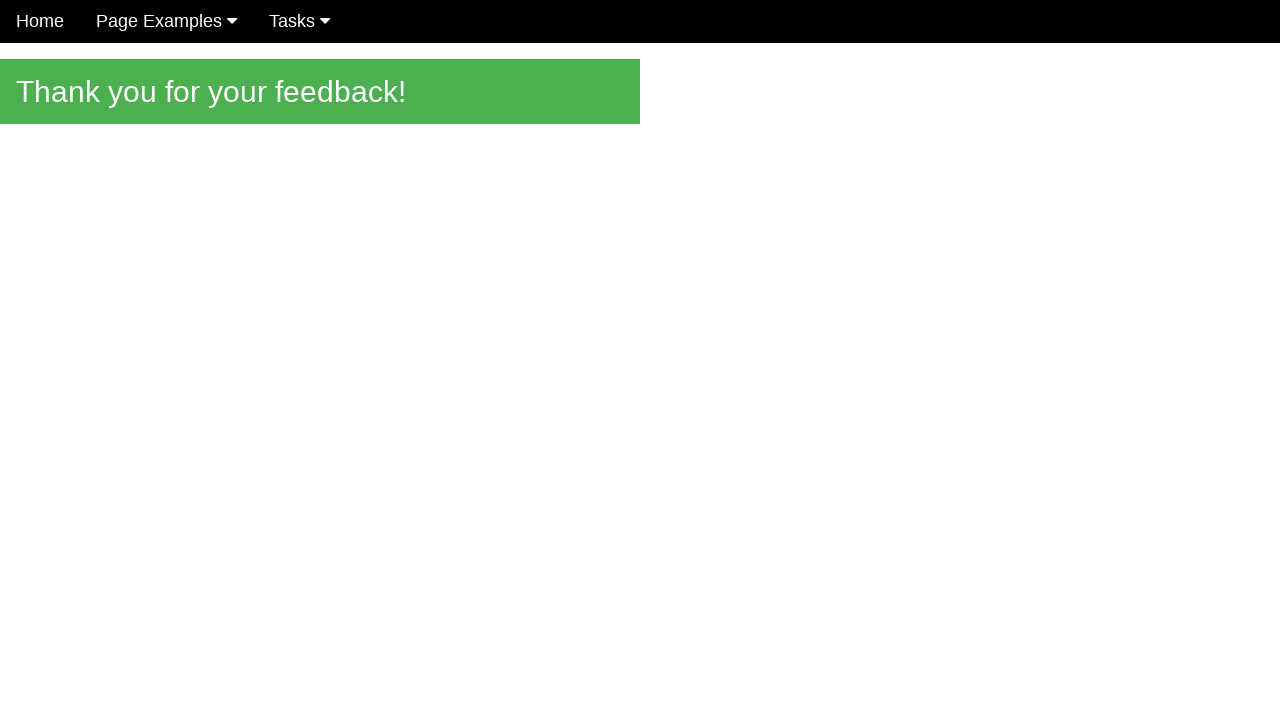

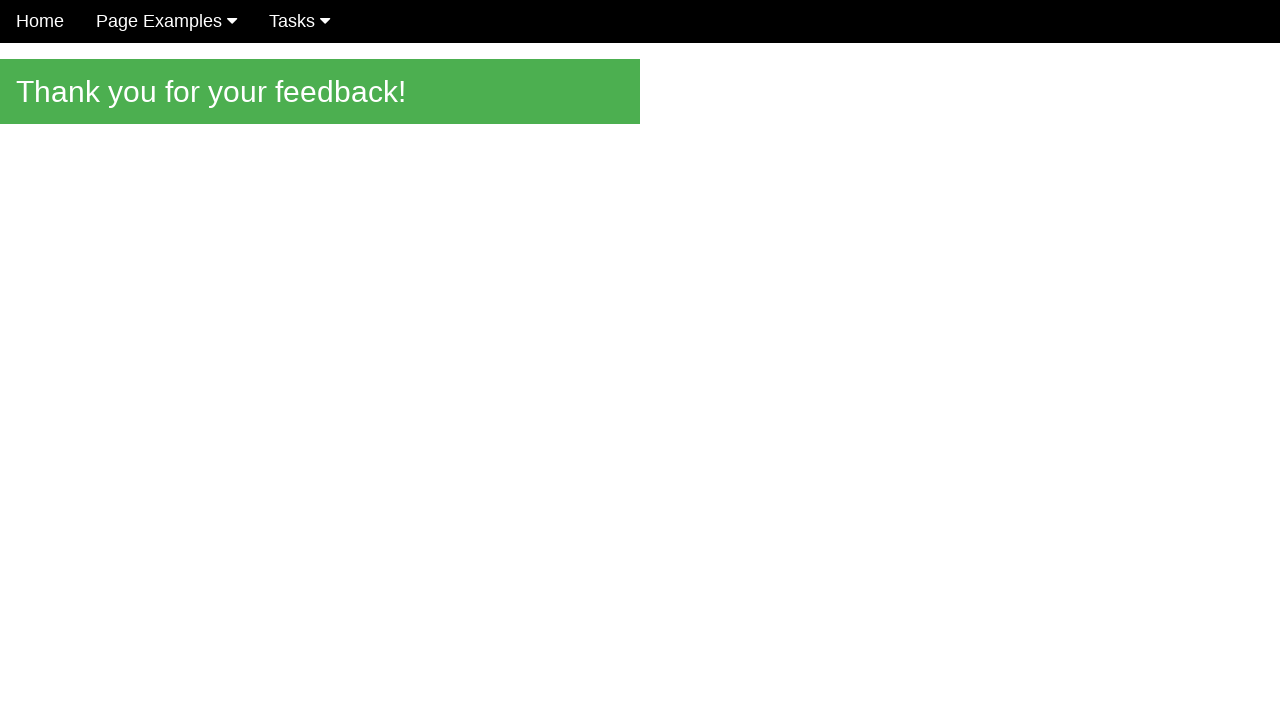